Tests a registration form by filling in first name, last name, email, phone, and address fields, then submitting and verifying the success message.

Starting URL: http://suninjuly.github.io/registration1.html

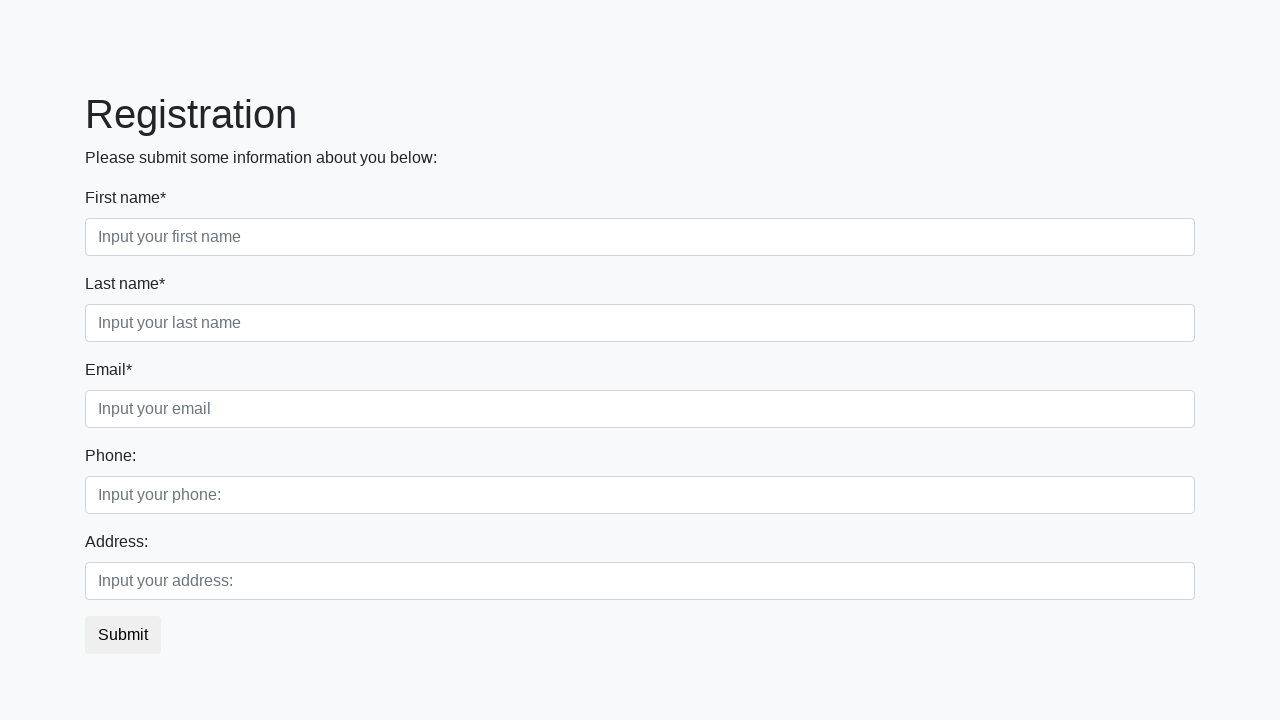

Filled first name field with 'BILL' on //input[@placeholder='Input your first name']
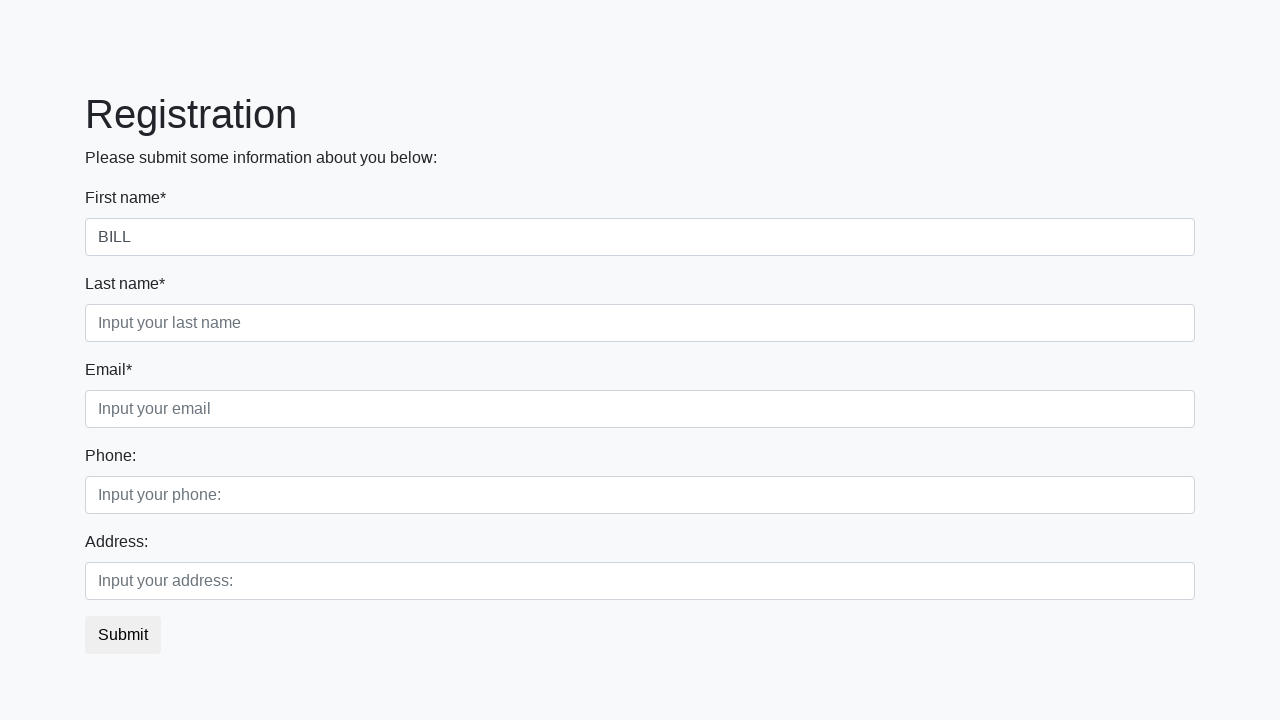

Filled last name field with 'GATES' on //input[@placeholder='Input your last name']
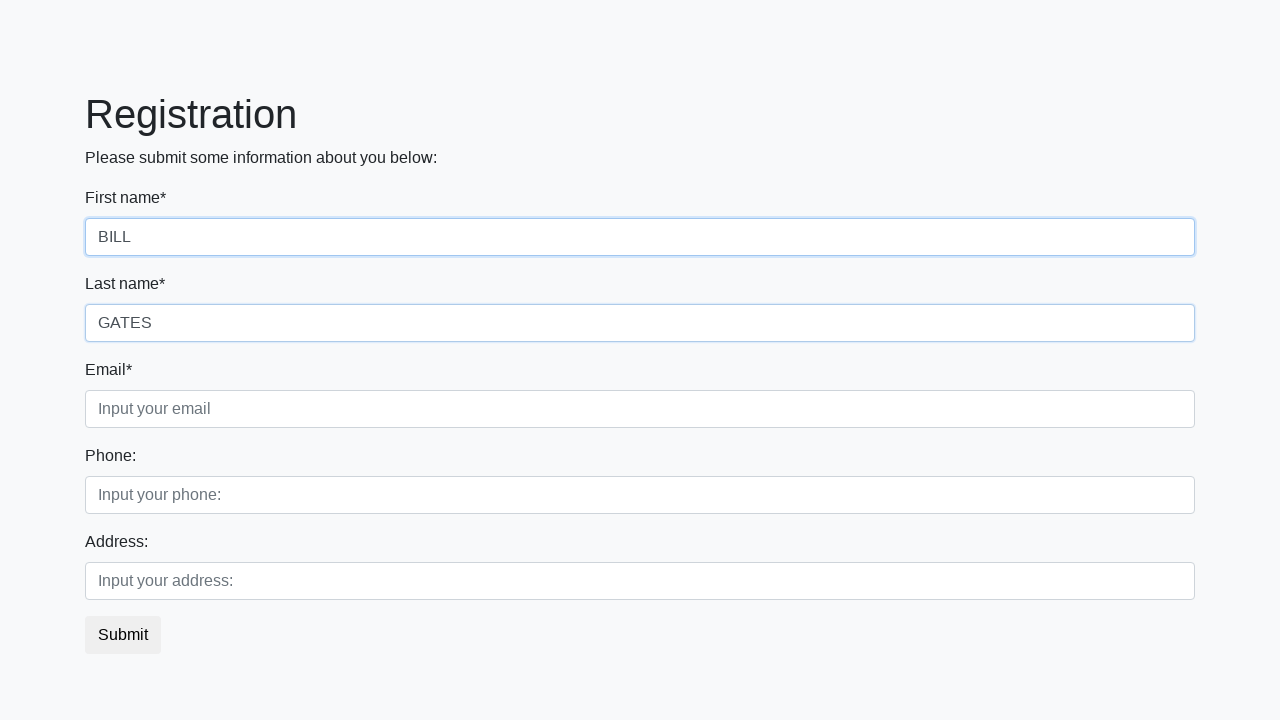

Filled email field with 'BILL_GATES@WINDOWS.COM' on //input[@placeholder='Input your email']
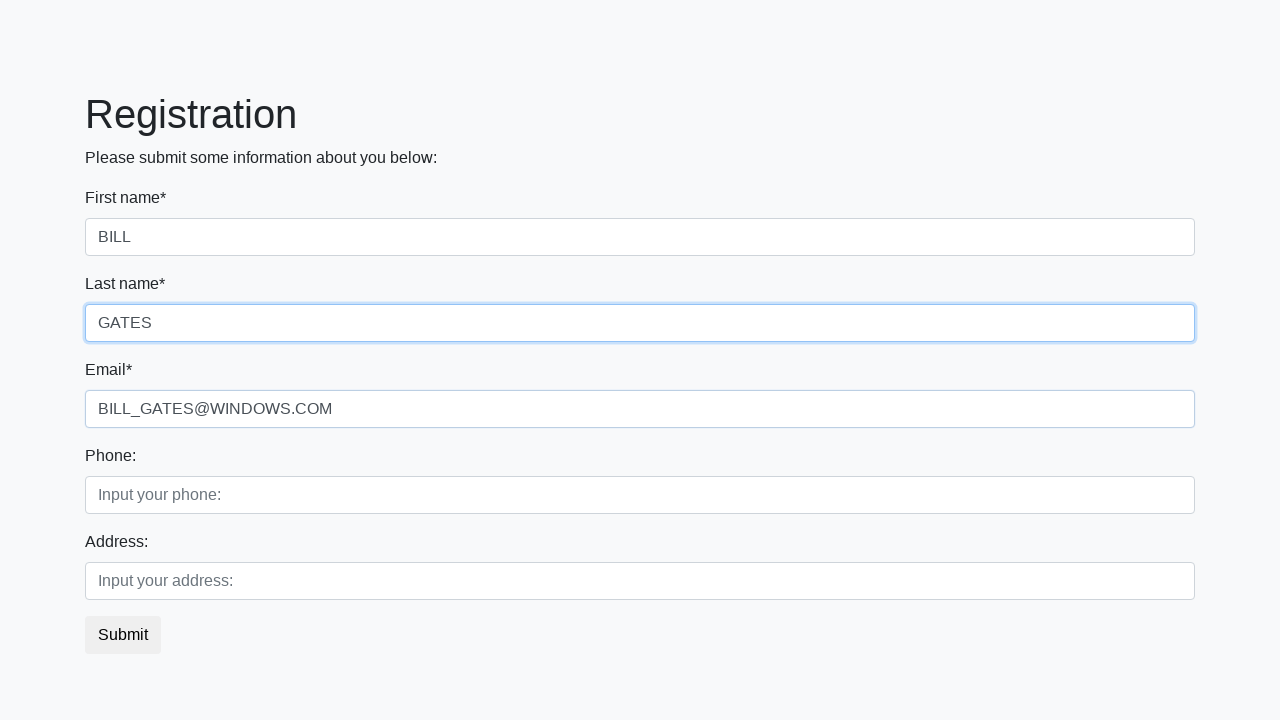

Filled phone field with '+7-495-444-55555' on //*[normalize-space(.)='Phone:']/input
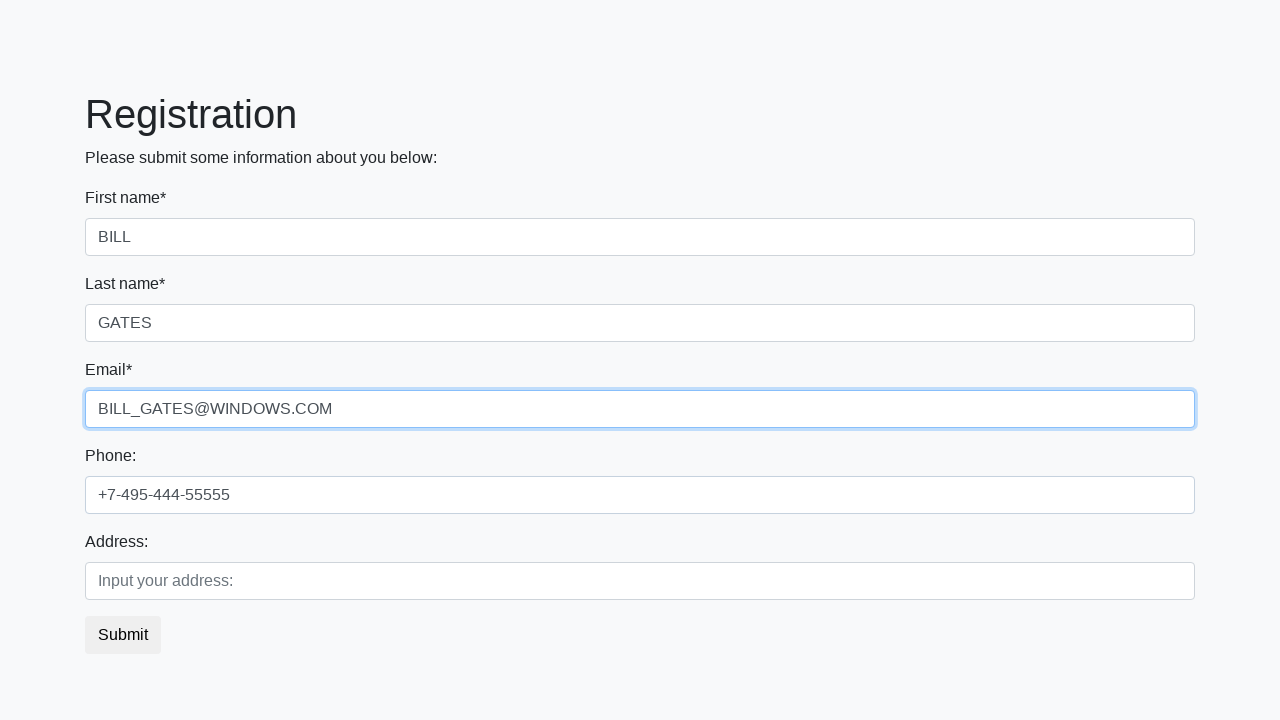

Filled address field with 'LONDON' on //label[text()='Address:']/following-sibling::input
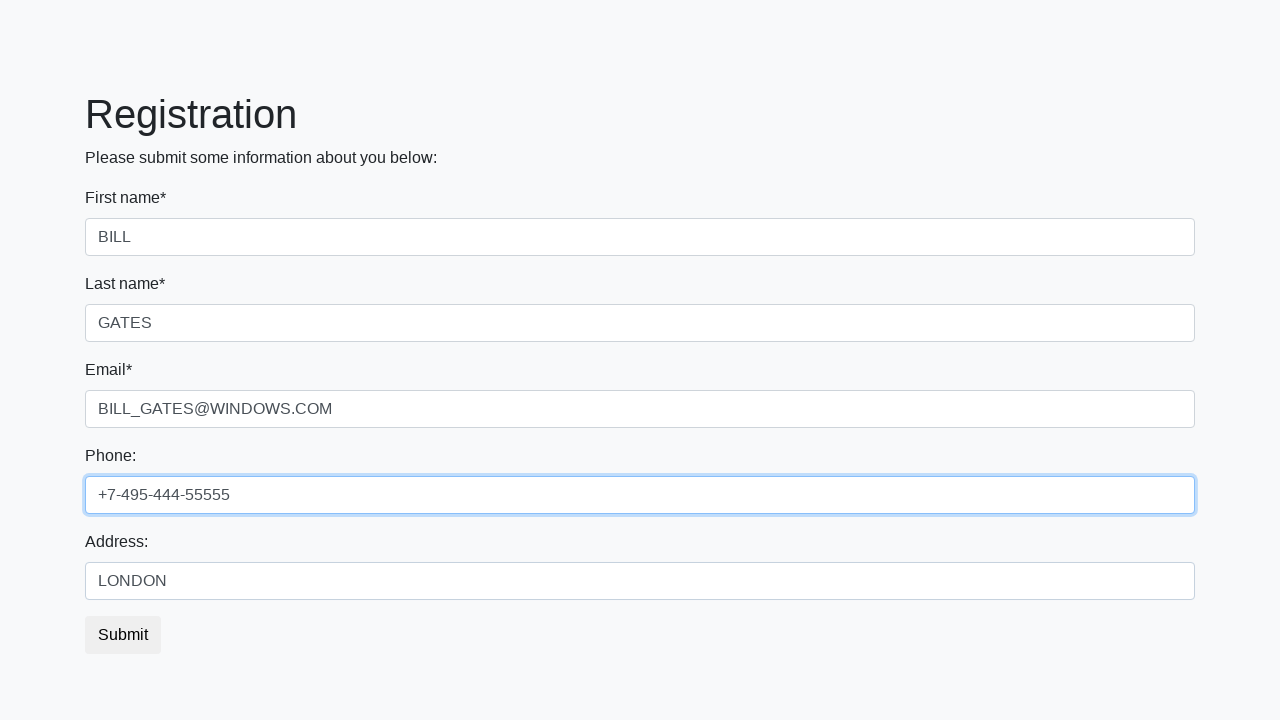

Clicked Submit button at (123, 635) on xpath=//*[text()='Submit']
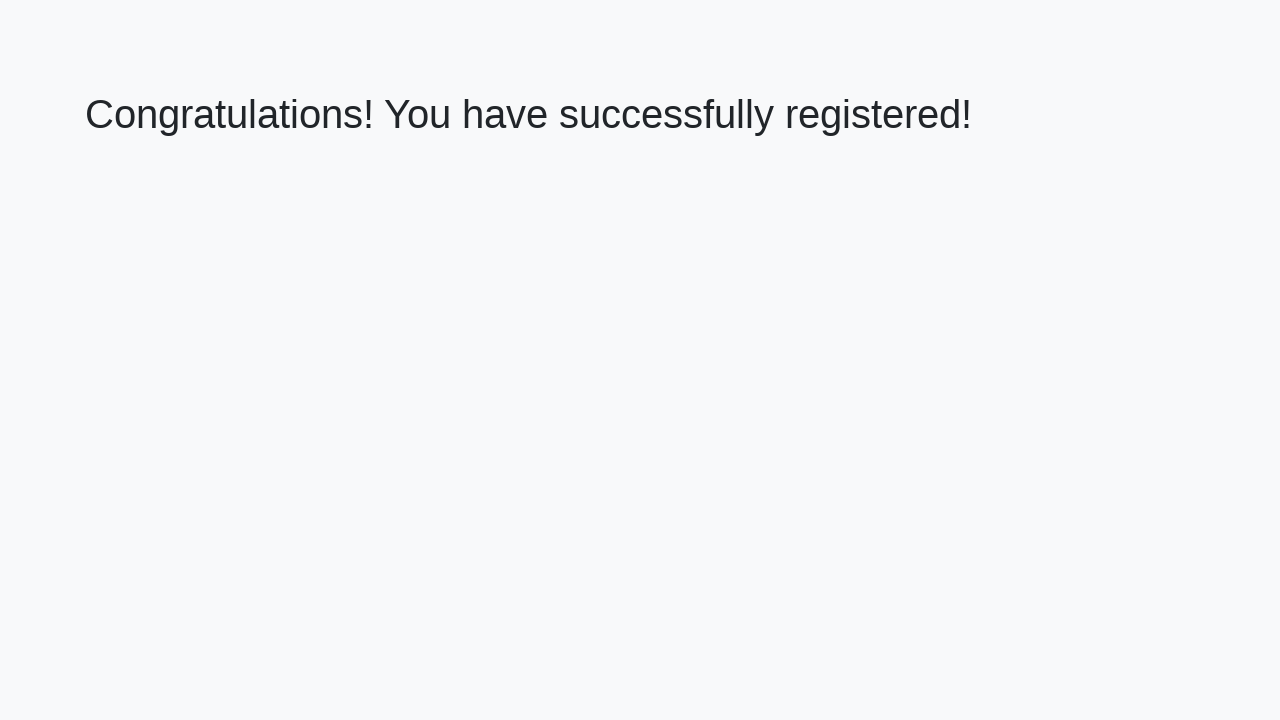

Success message displayed
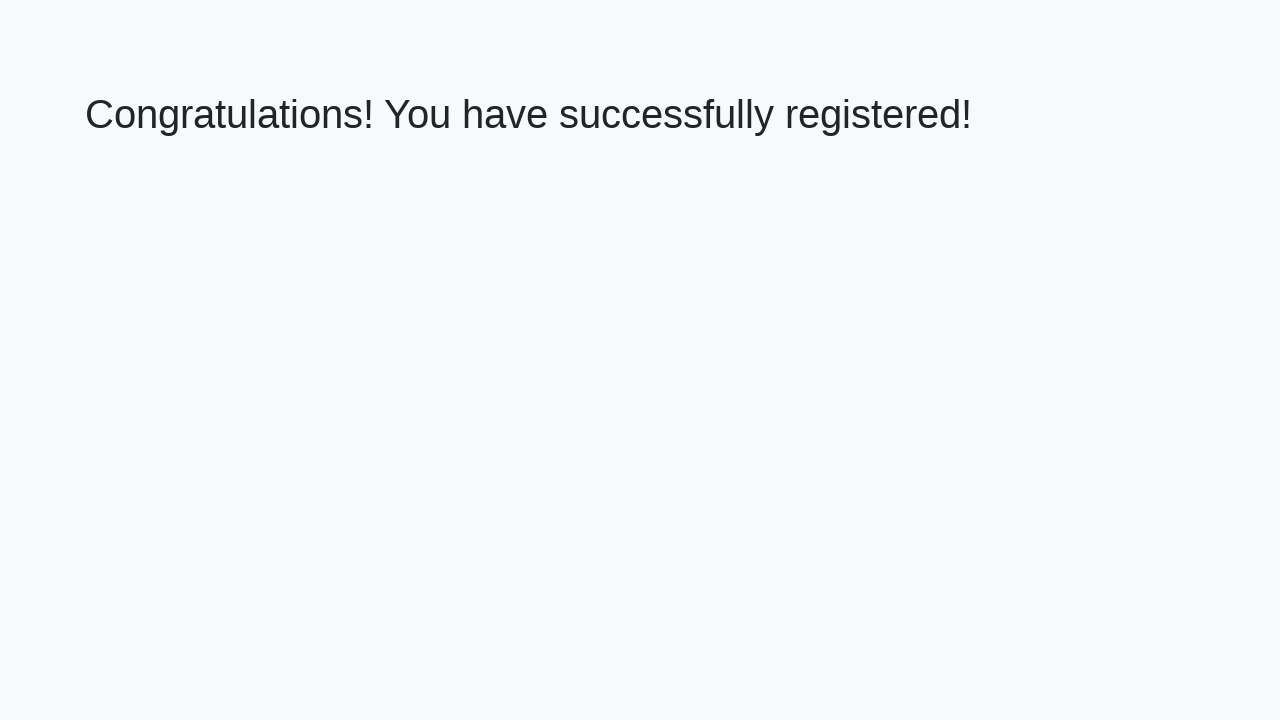

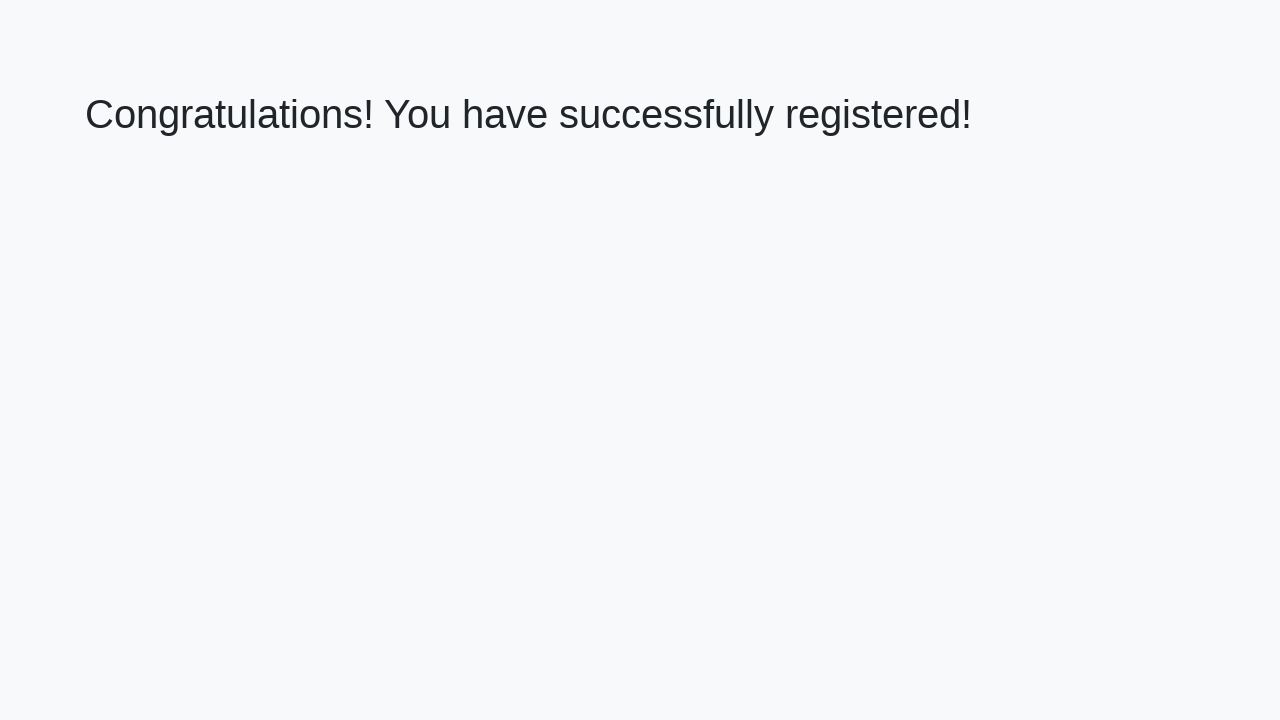